Tests drag and drop functionality by dragging elements on jQuery UI demo page

Starting URL: http://jqueryui.com/resources/demos/draggable/scroll.html

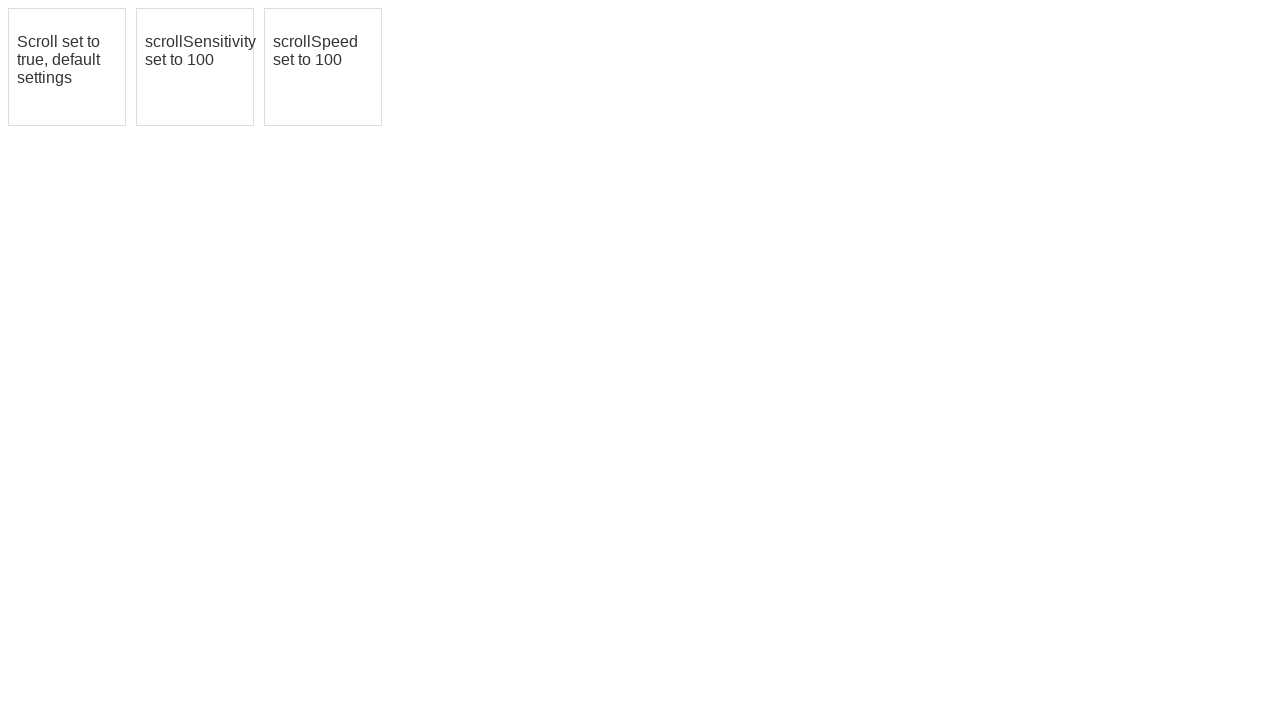

Waited for first draggable element to load
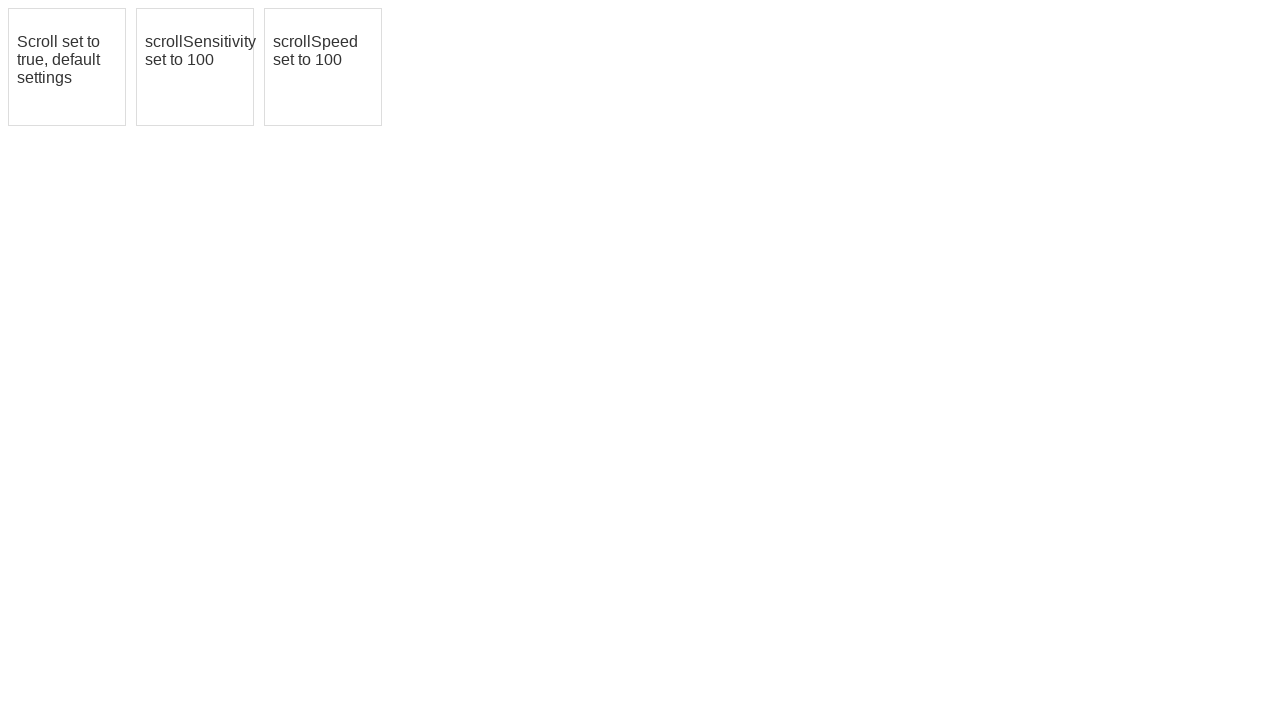

Waited for second draggable element to load
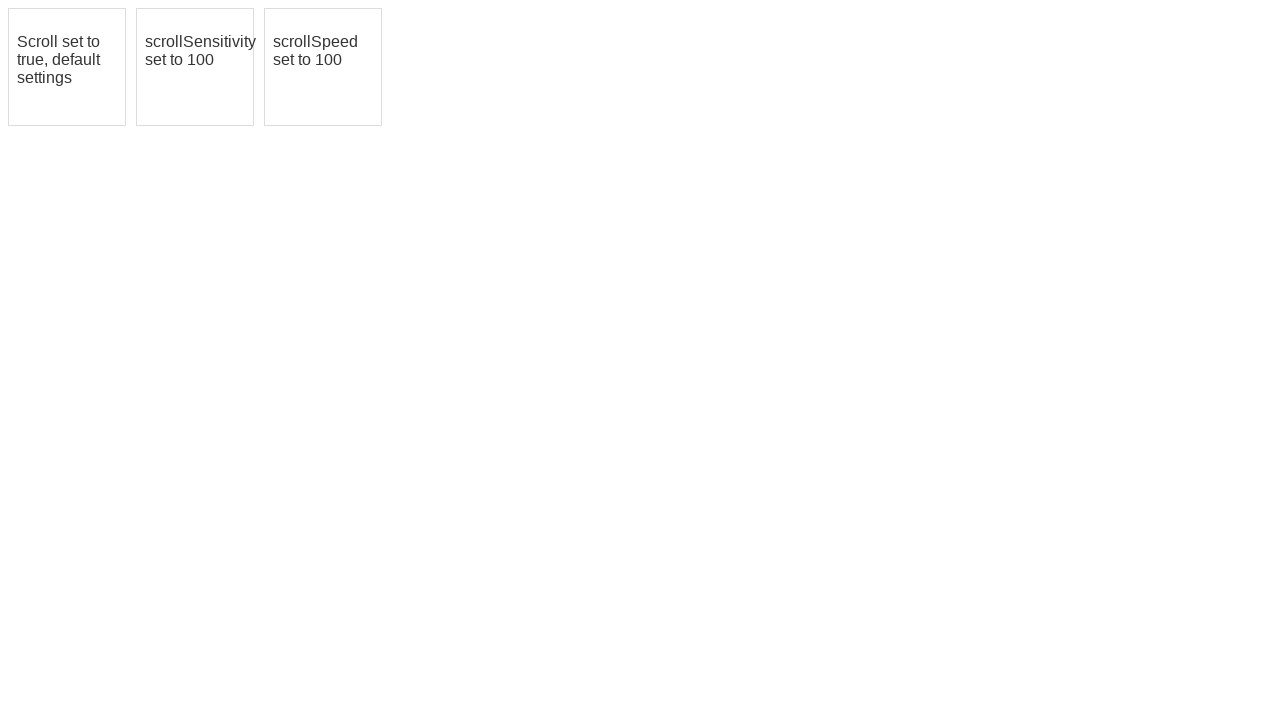

Waited for third draggable element to load
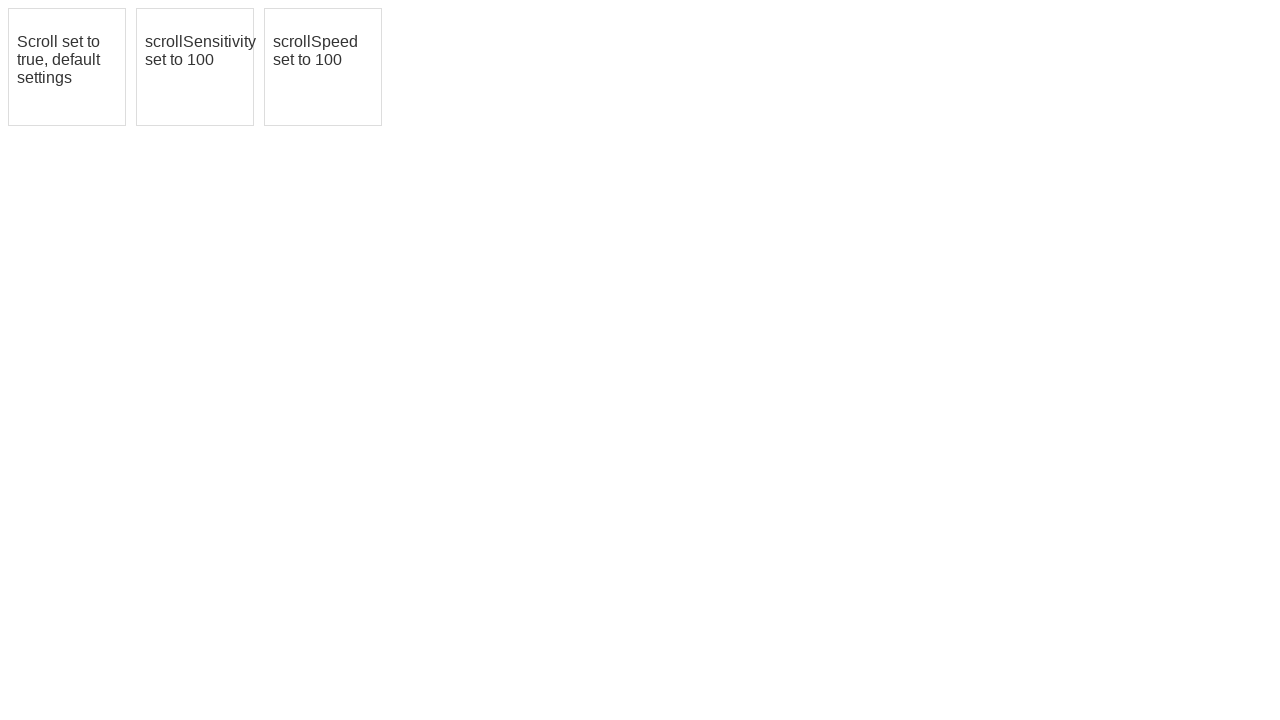

Dragged first element to second element's position at (195, 67)
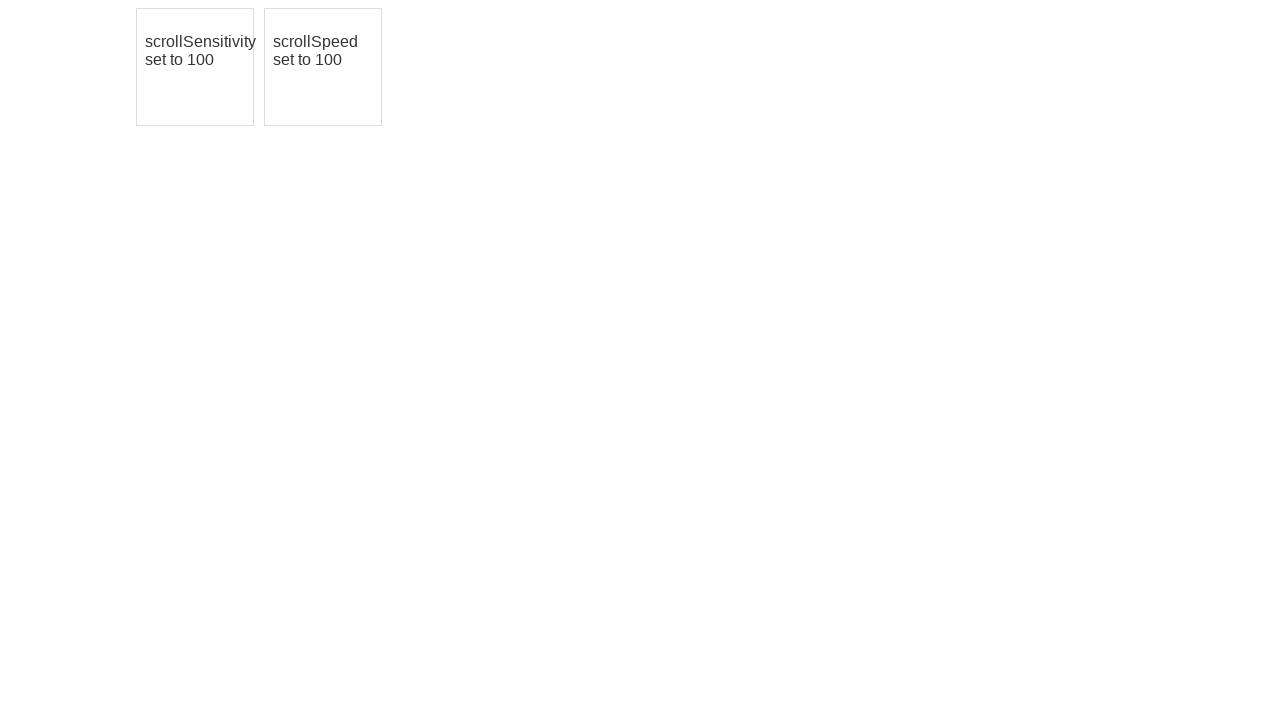

Moved mouse to center of third draggable element at (323, 67)
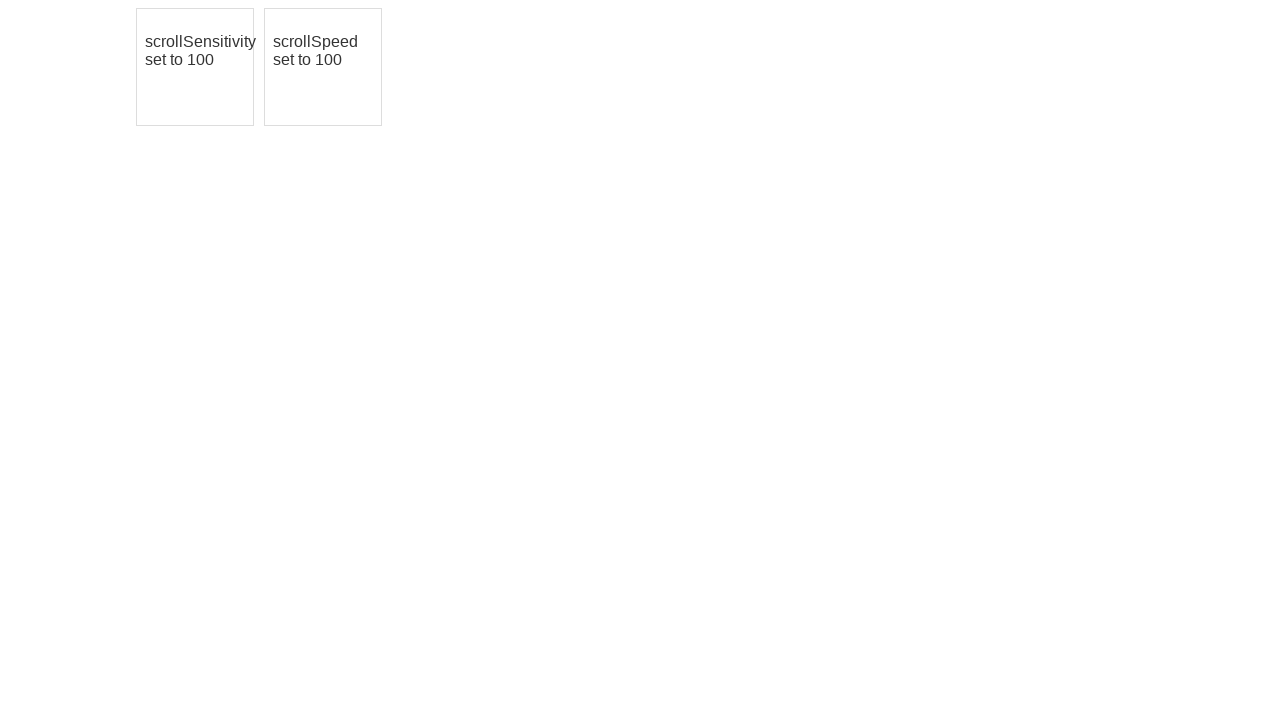

Pressed mouse button down on third element at (323, 67)
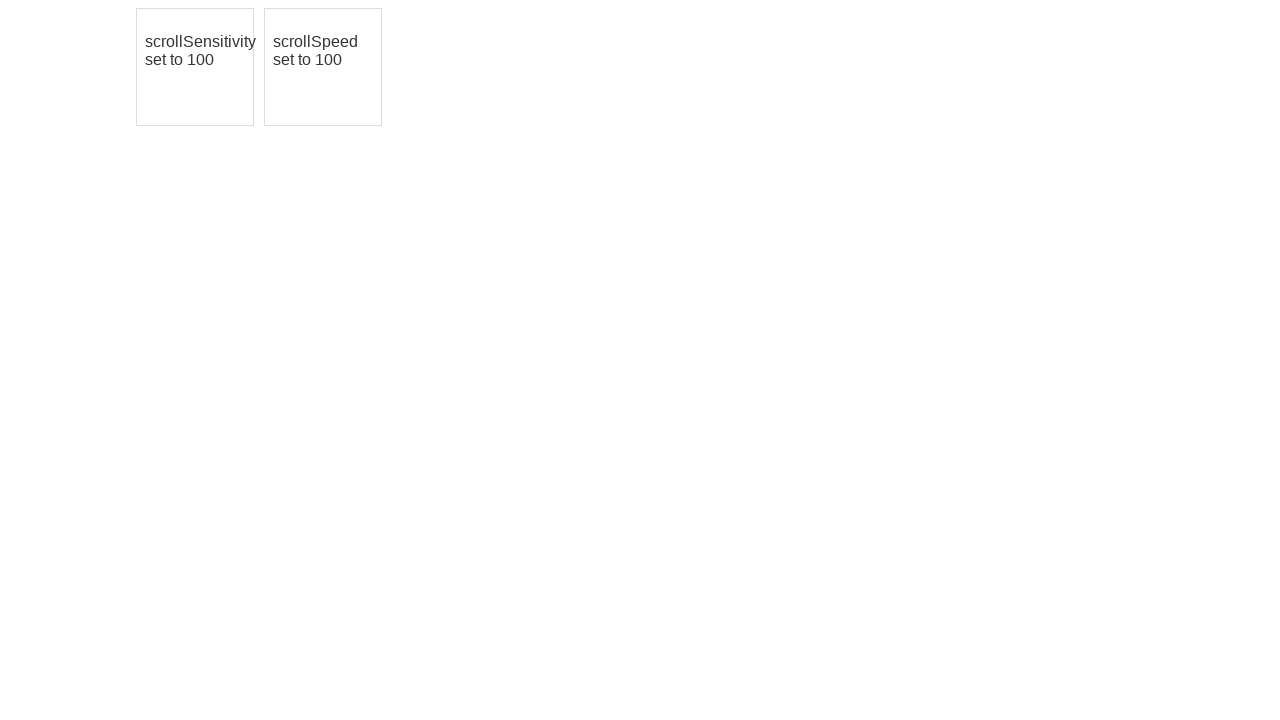

Moved mouse 10 pixels down and right at (333, 77)
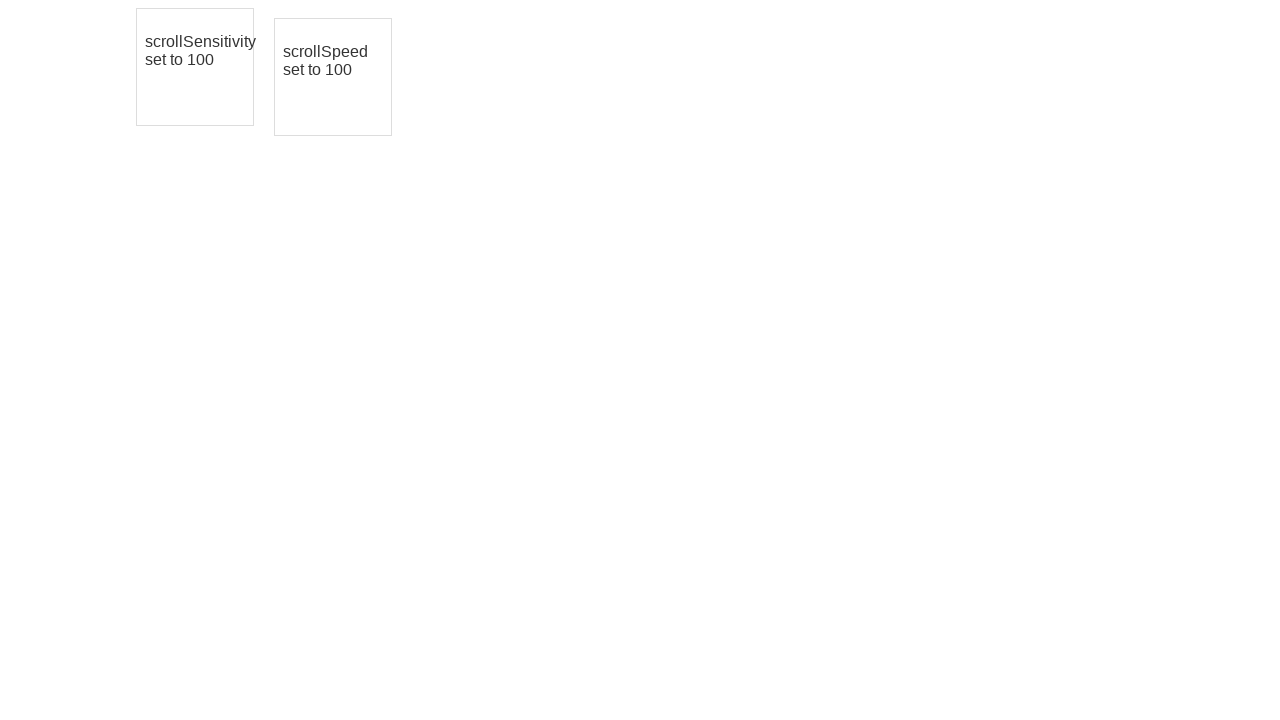

Released mouse button - completed first drag of third element at (333, 77)
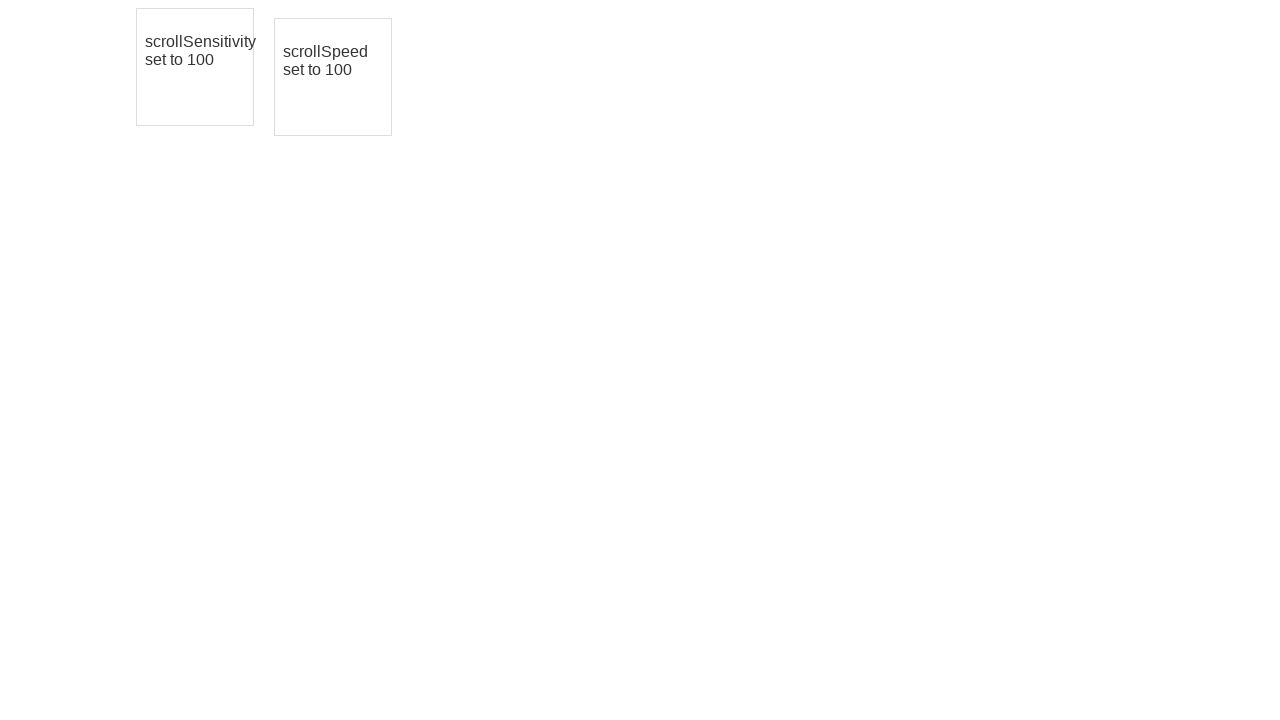

Moved mouse to current position of third element at (333, 77)
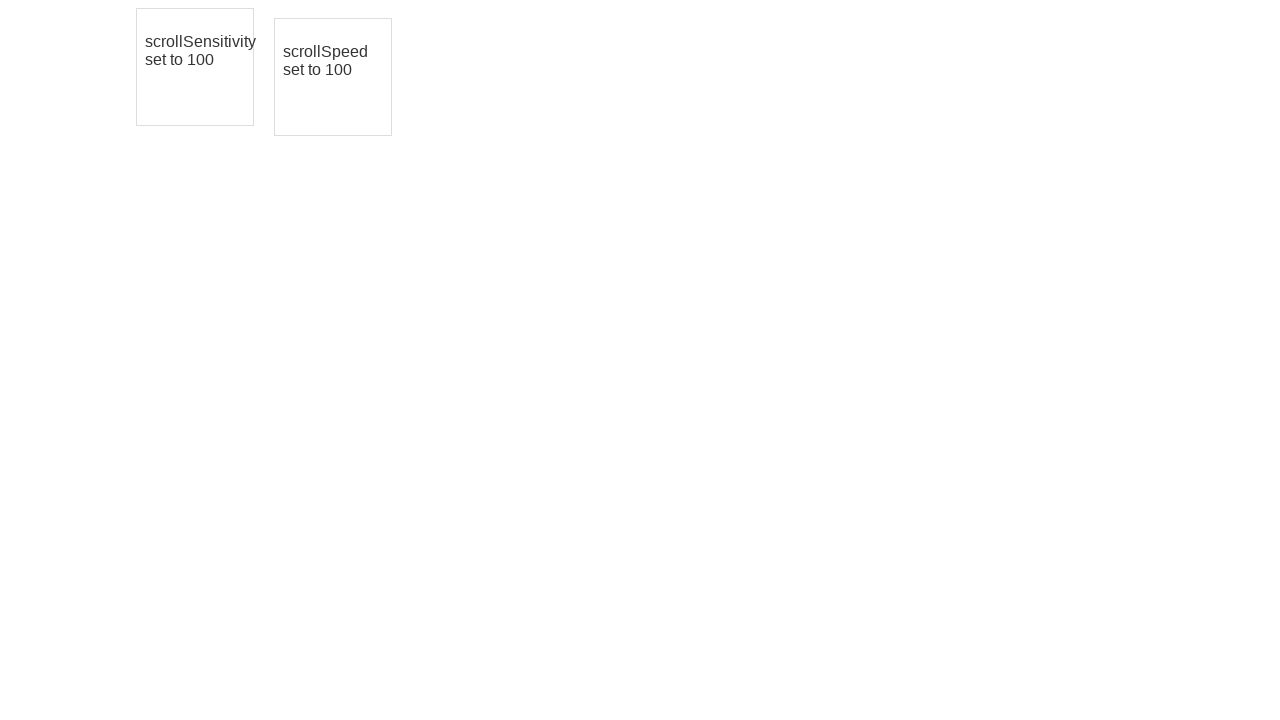

Pressed mouse button down on third element for second drag at (333, 77)
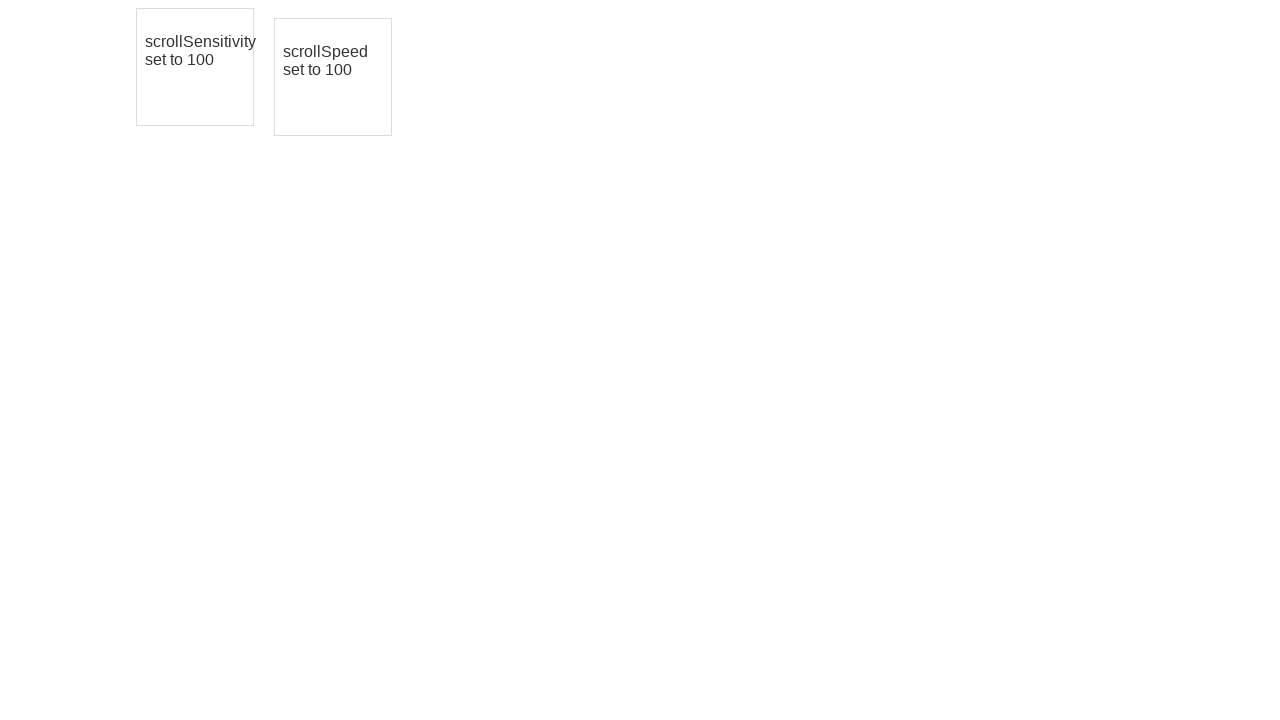

Moved mouse 10 more pixels down and right at (343, 87)
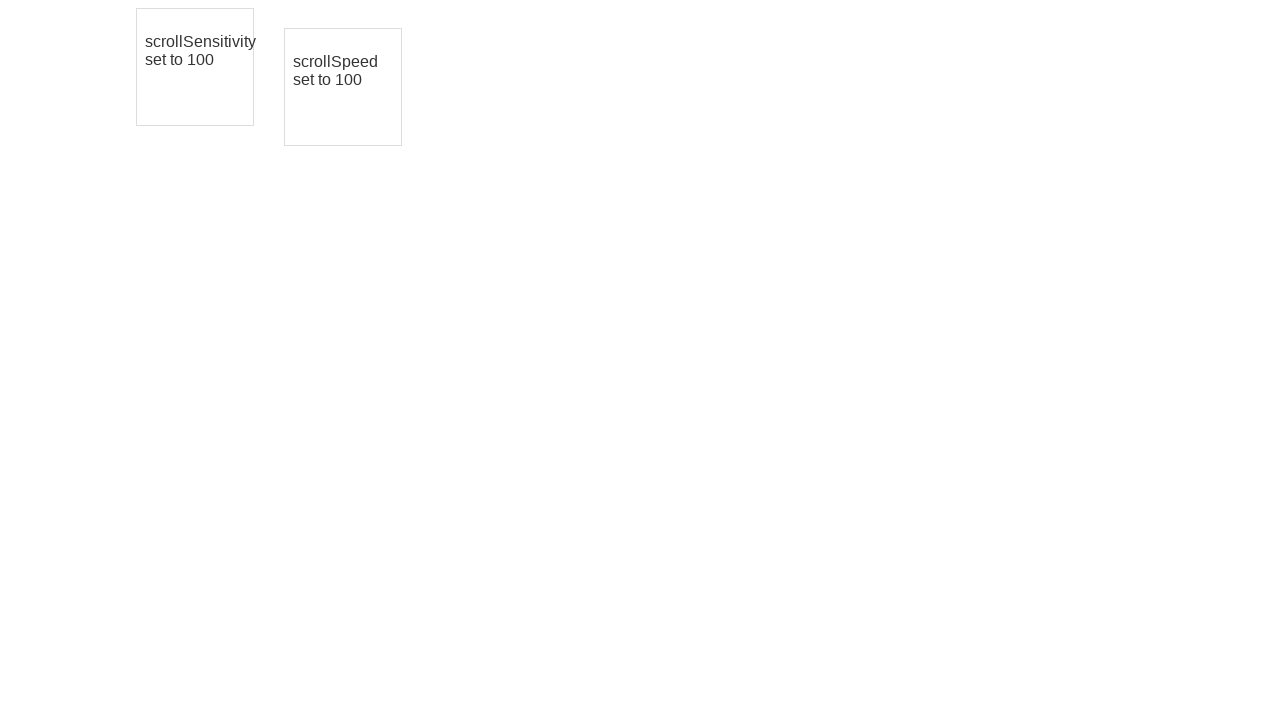

Released mouse button - completed second drag of third element at (343, 87)
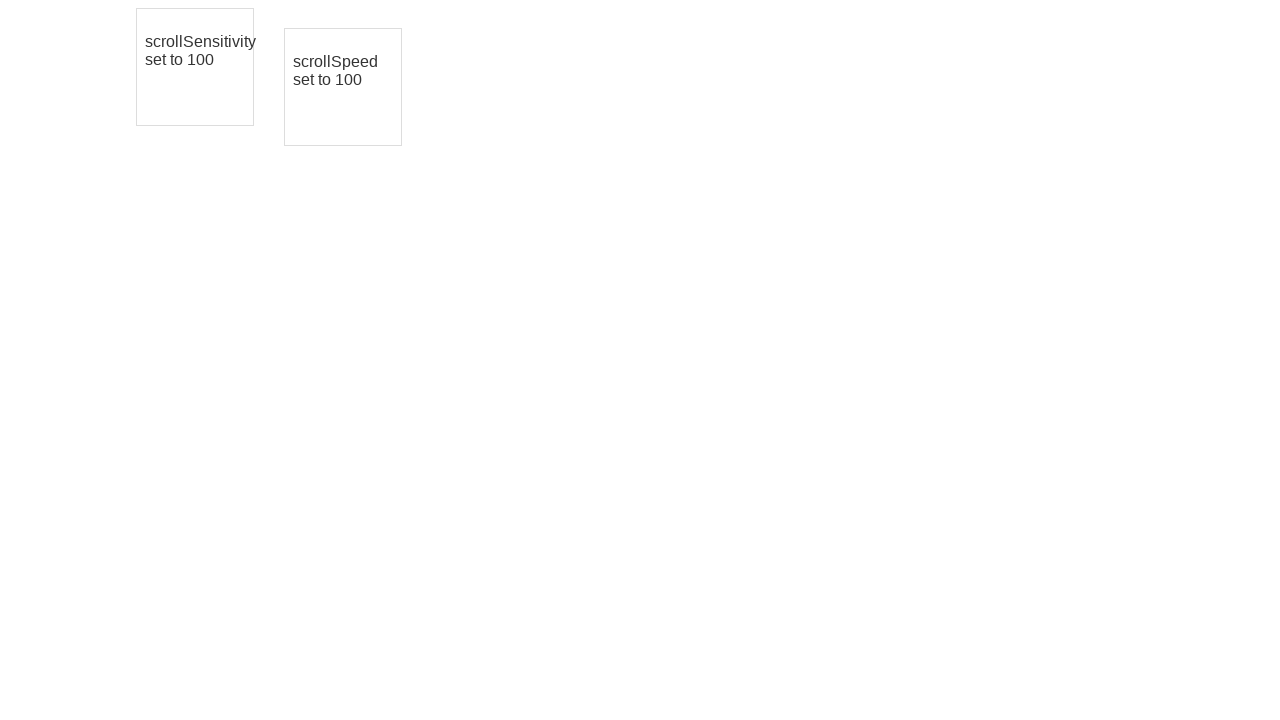

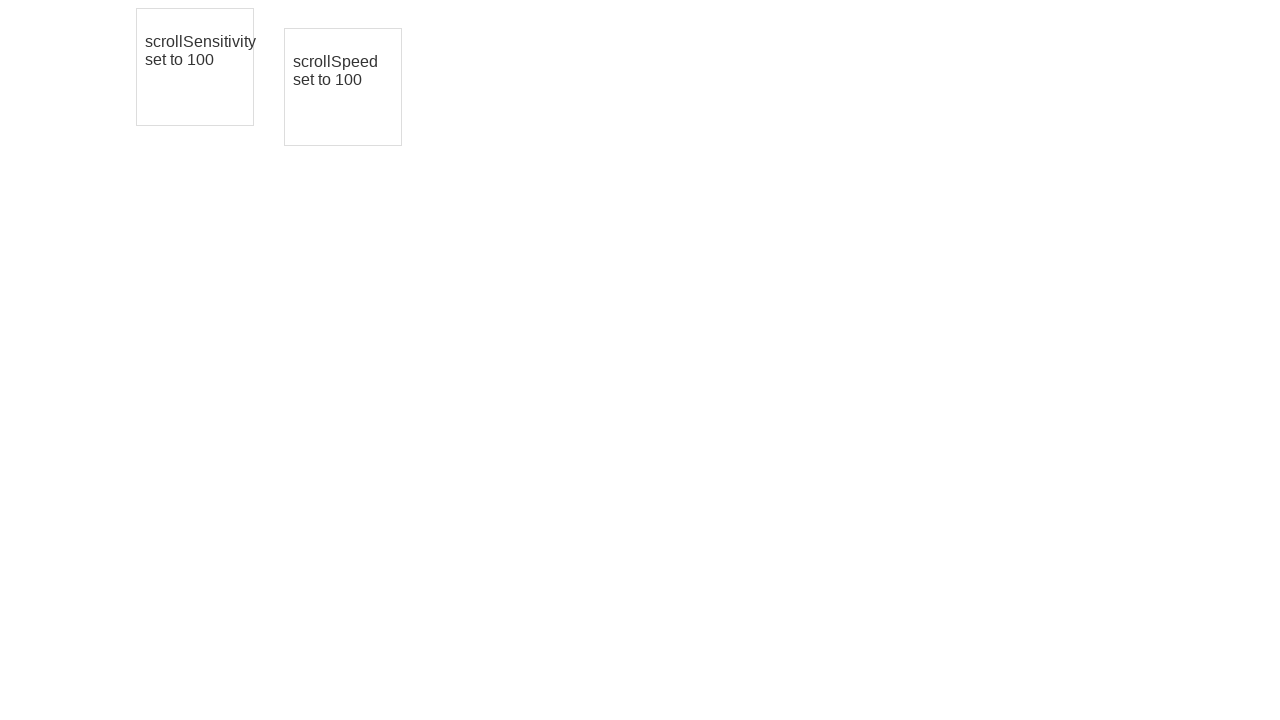